Navigates to automation practice page and waits for the page to fully load

Starting URL: https://rahulshettyacademy.com/AutomationPractice/

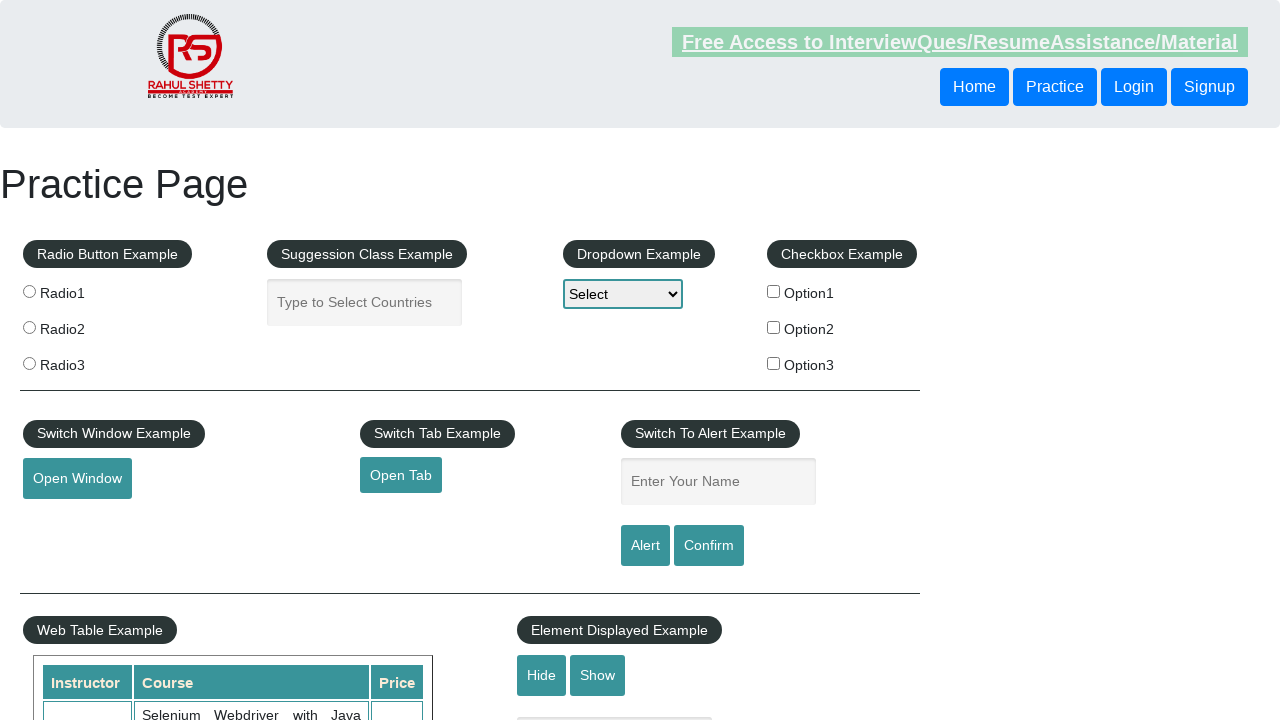

Waited for page network activity to become idle on automation practice page
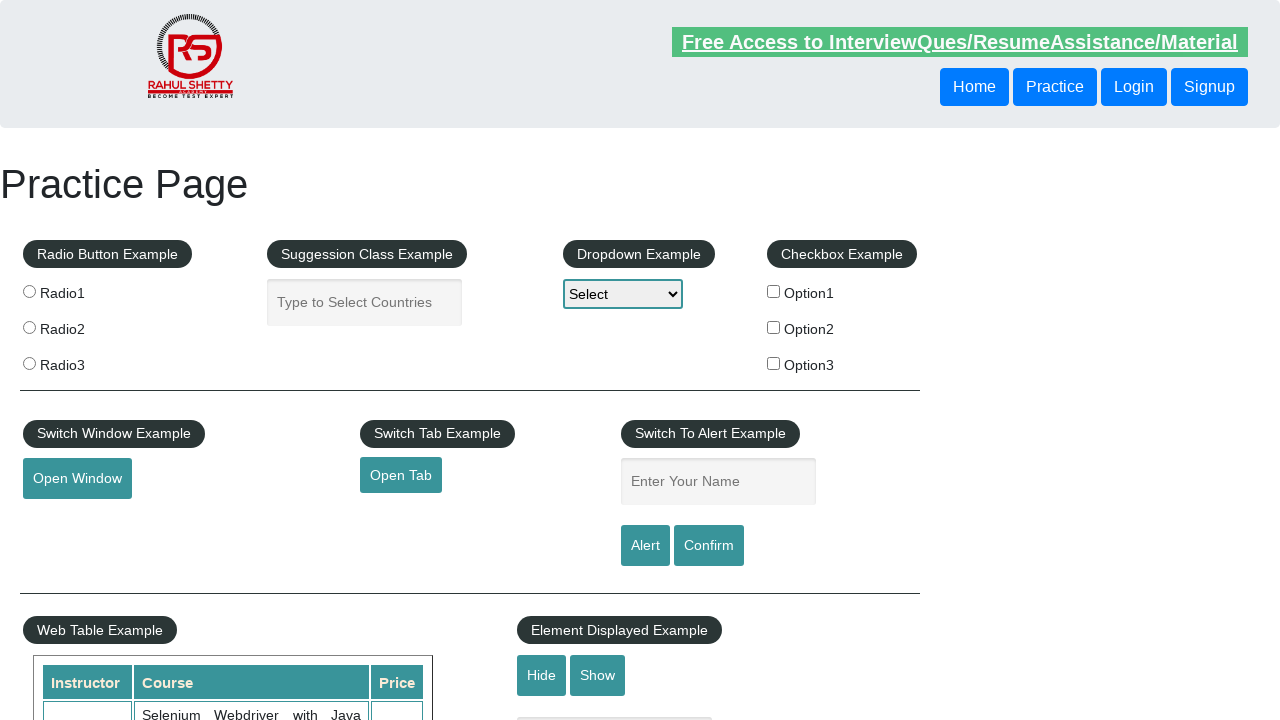

Waited for DOM content to be fully loaded on automation practice page
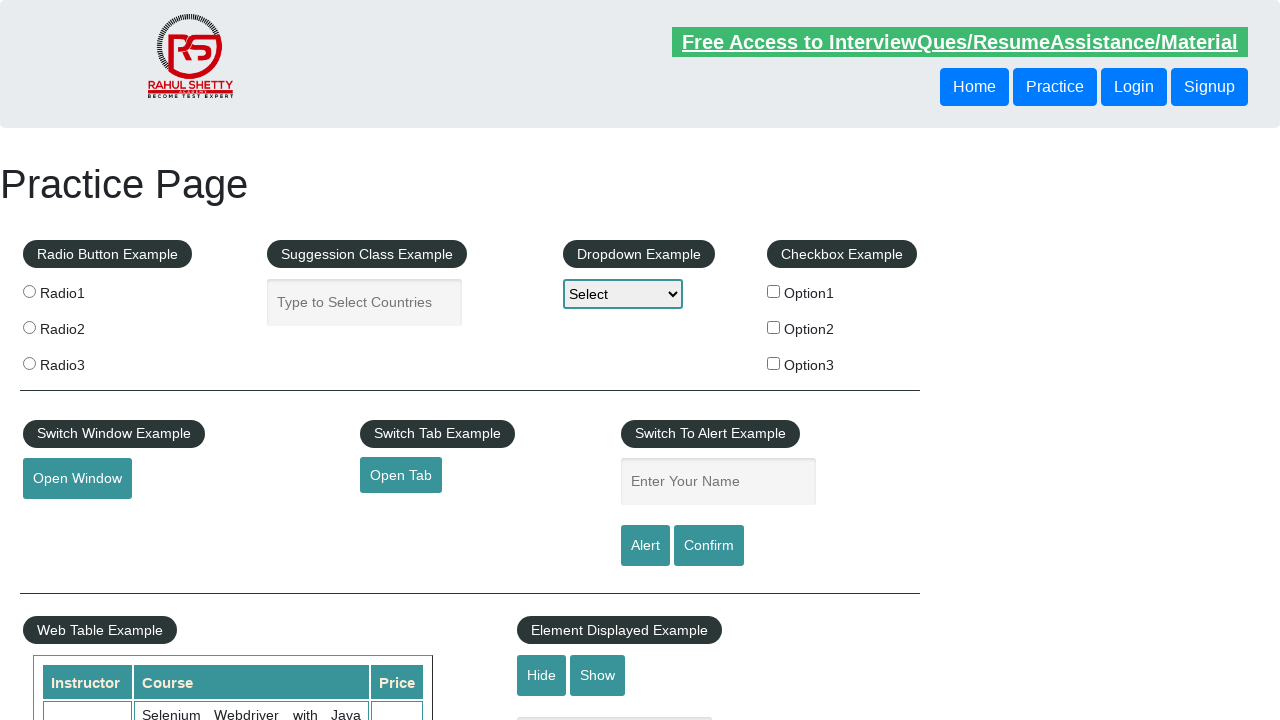

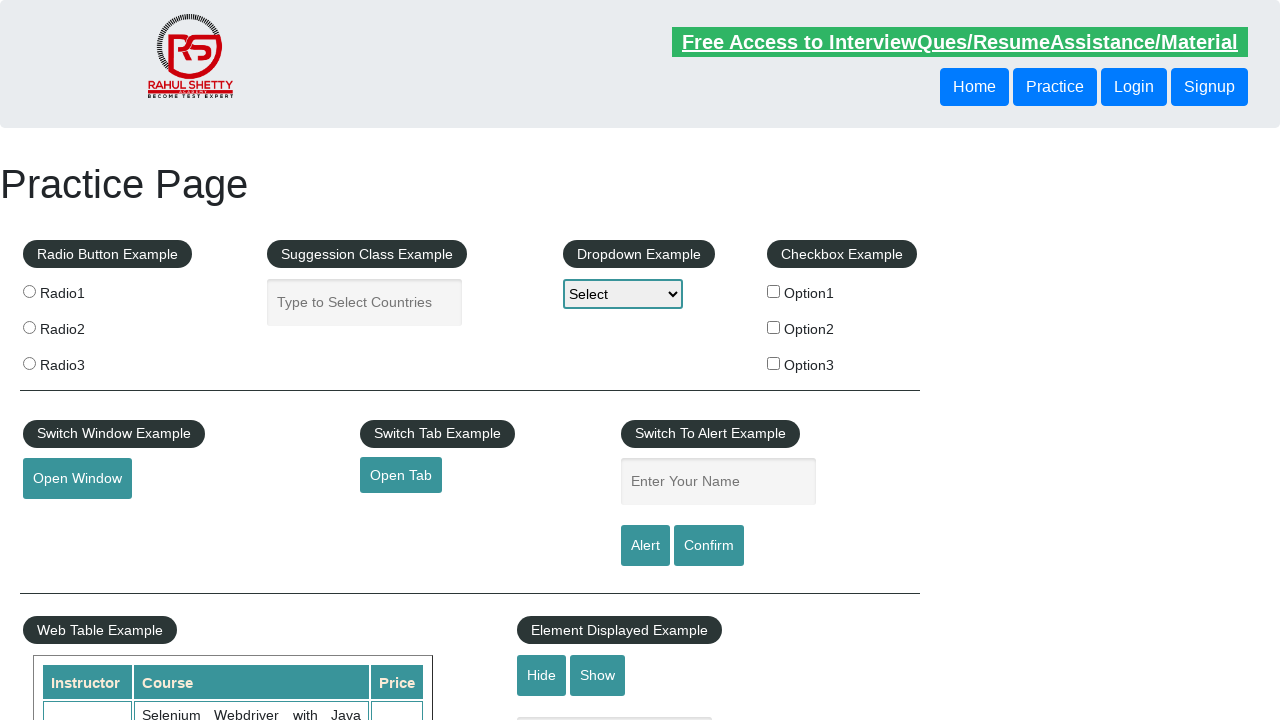